Tests unmarking items as complete by unchecking their toggle boxes

Starting URL: https://demo.playwright.dev/todomvc

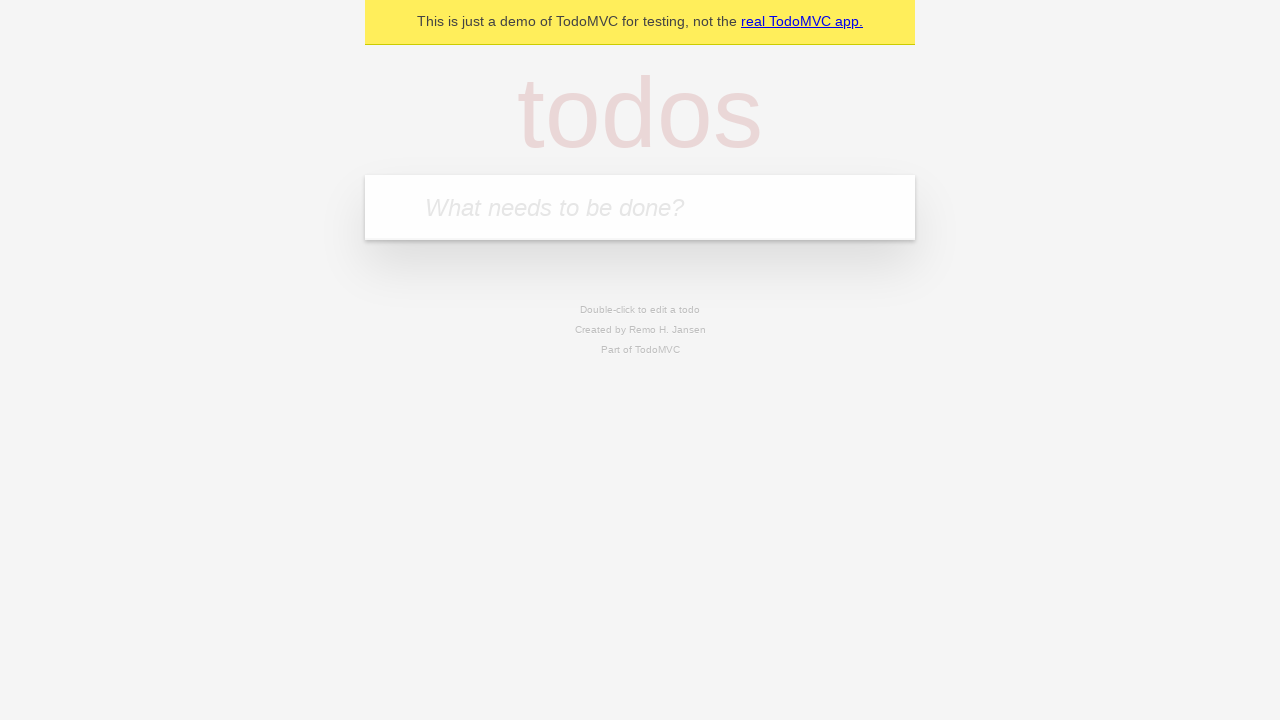

Filled new todo field with 'buy some cheese' on .new-todo
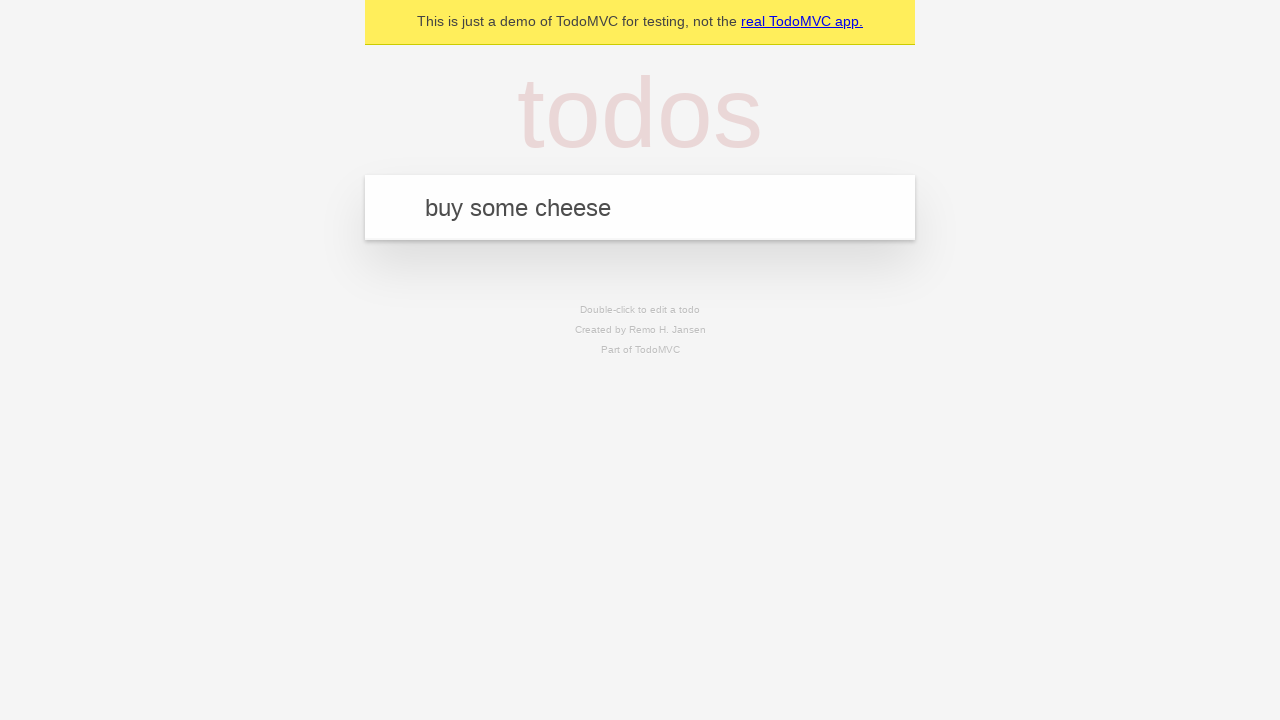

Pressed Enter to create first todo item on .new-todo
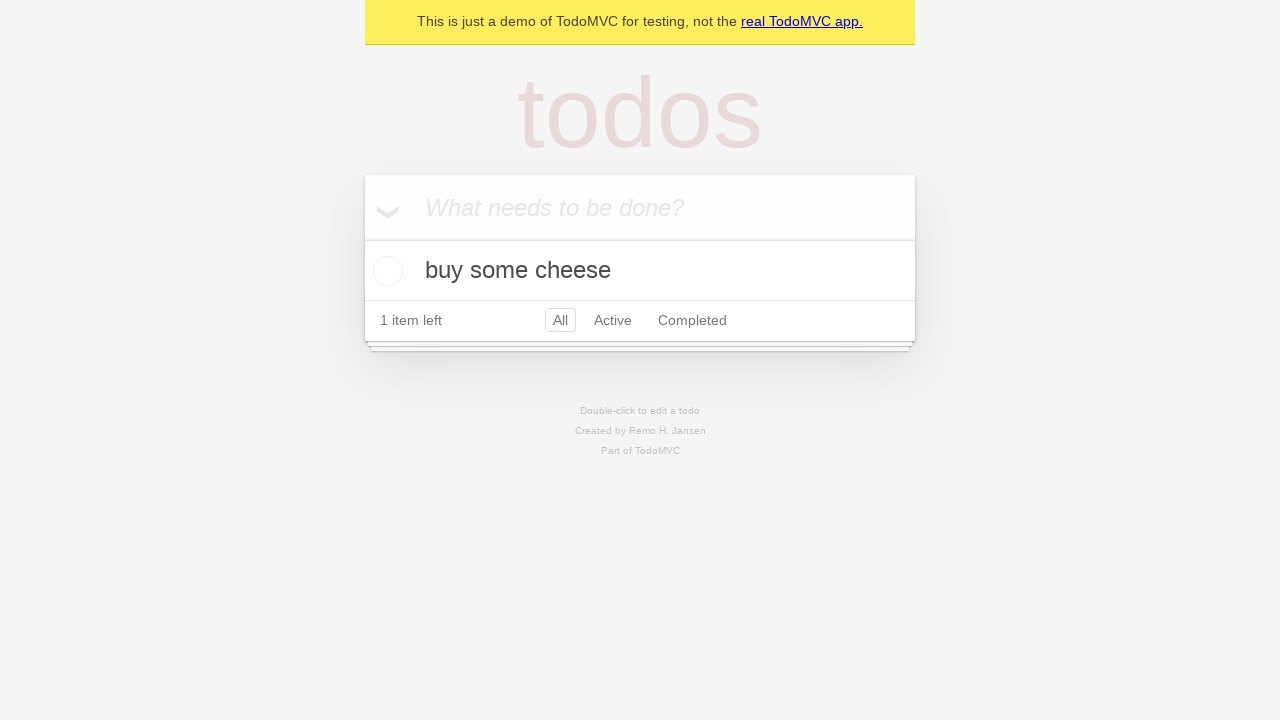

Filled new todo field with 'feed the cat' on .new-todo
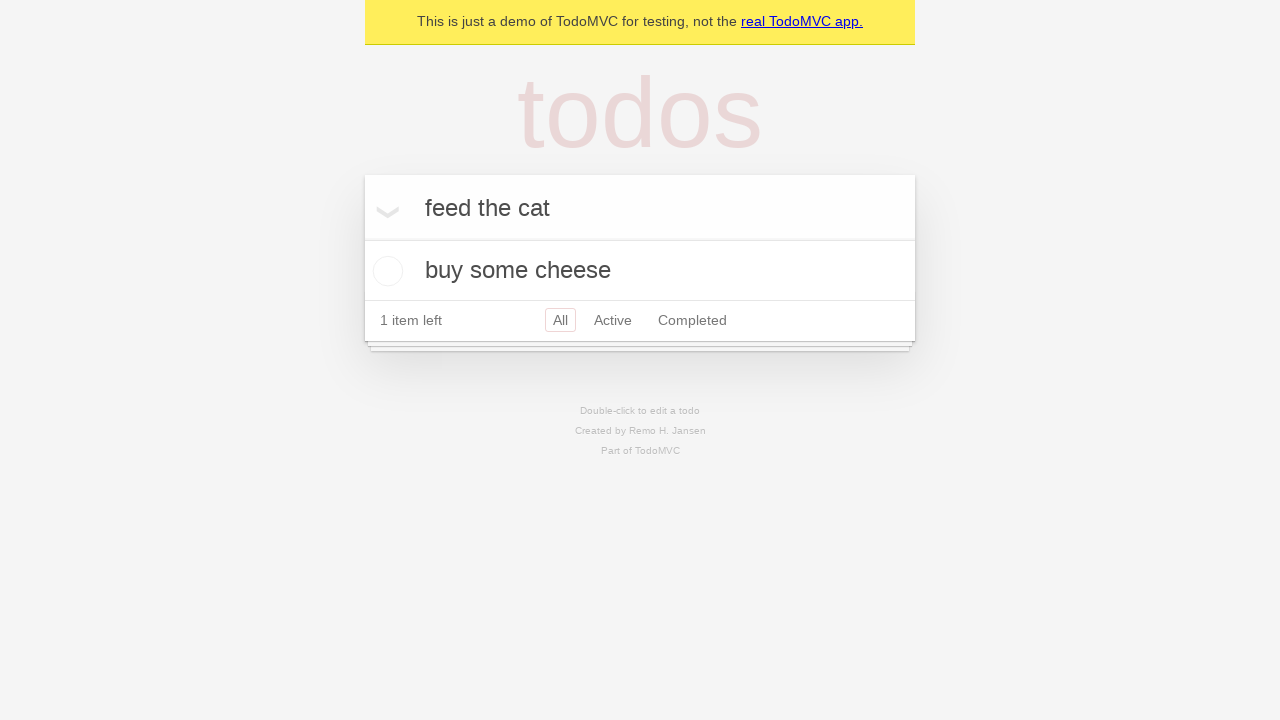

Pressed Enter to create second todo item on .new-todo
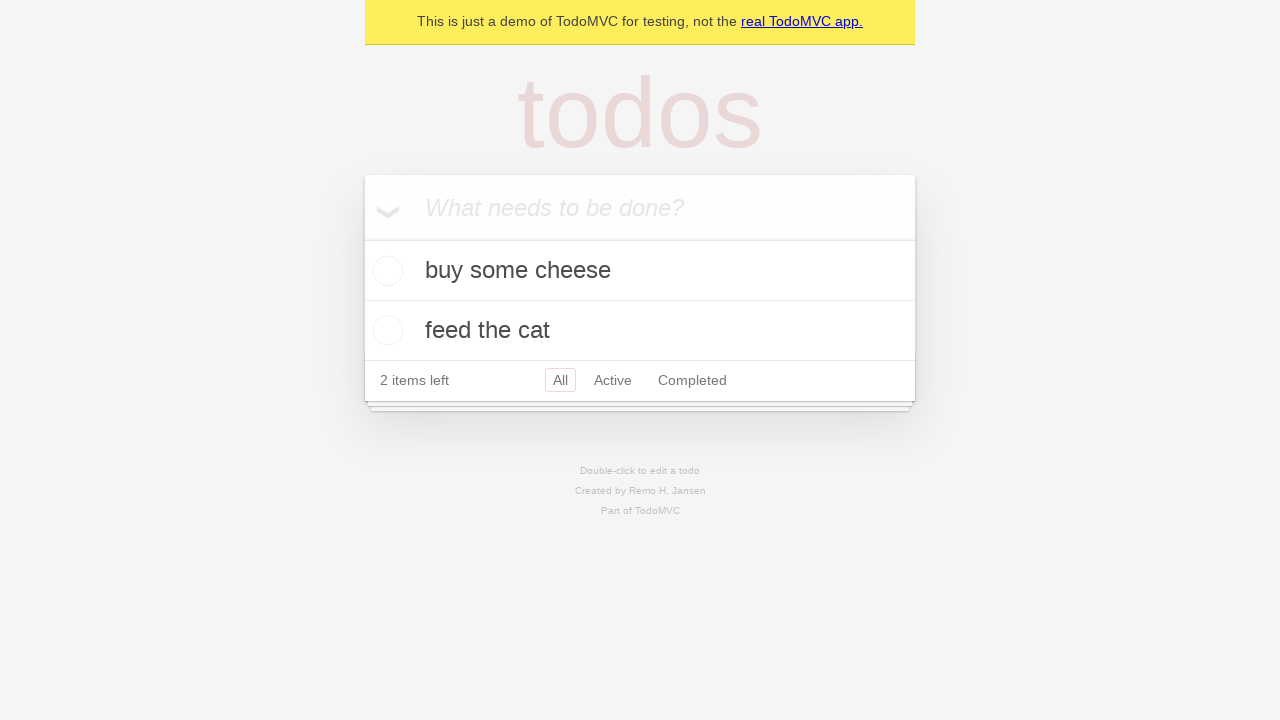

Located first todo item in the list
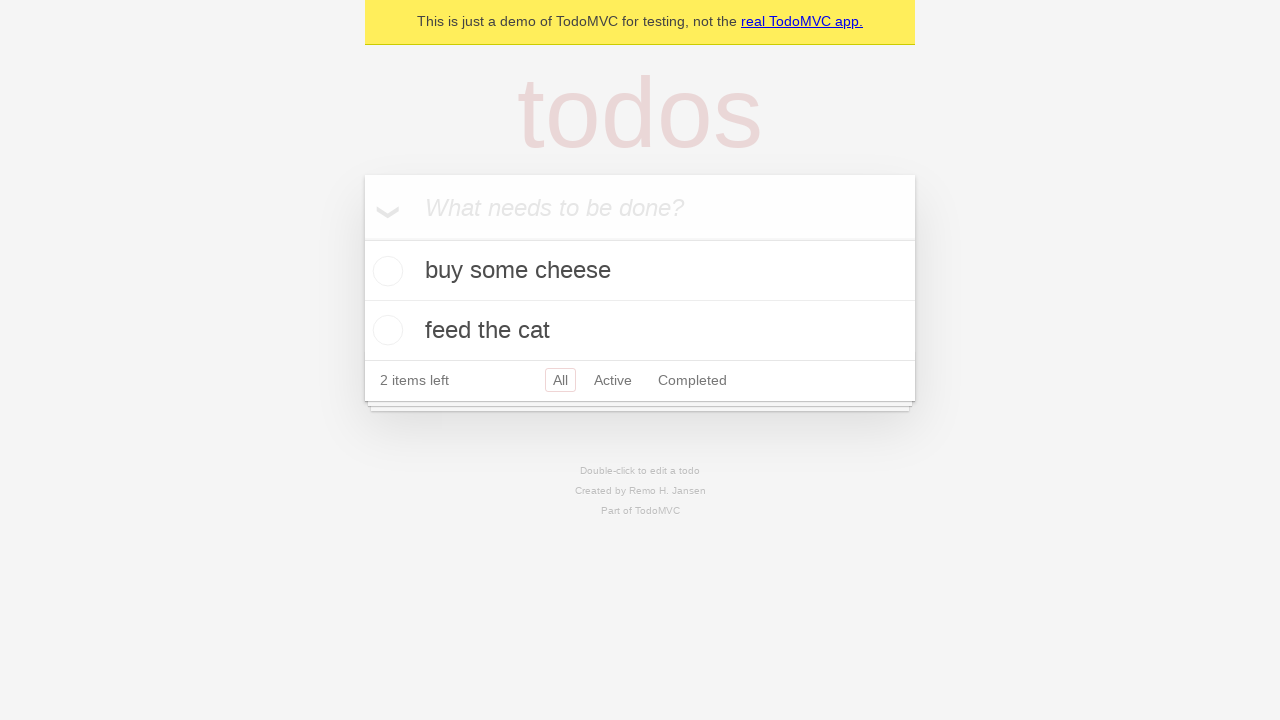

Marked first todo item as complete by checking toggle at (385, 271) on .todo-list li >> nth=0 >> .toggle
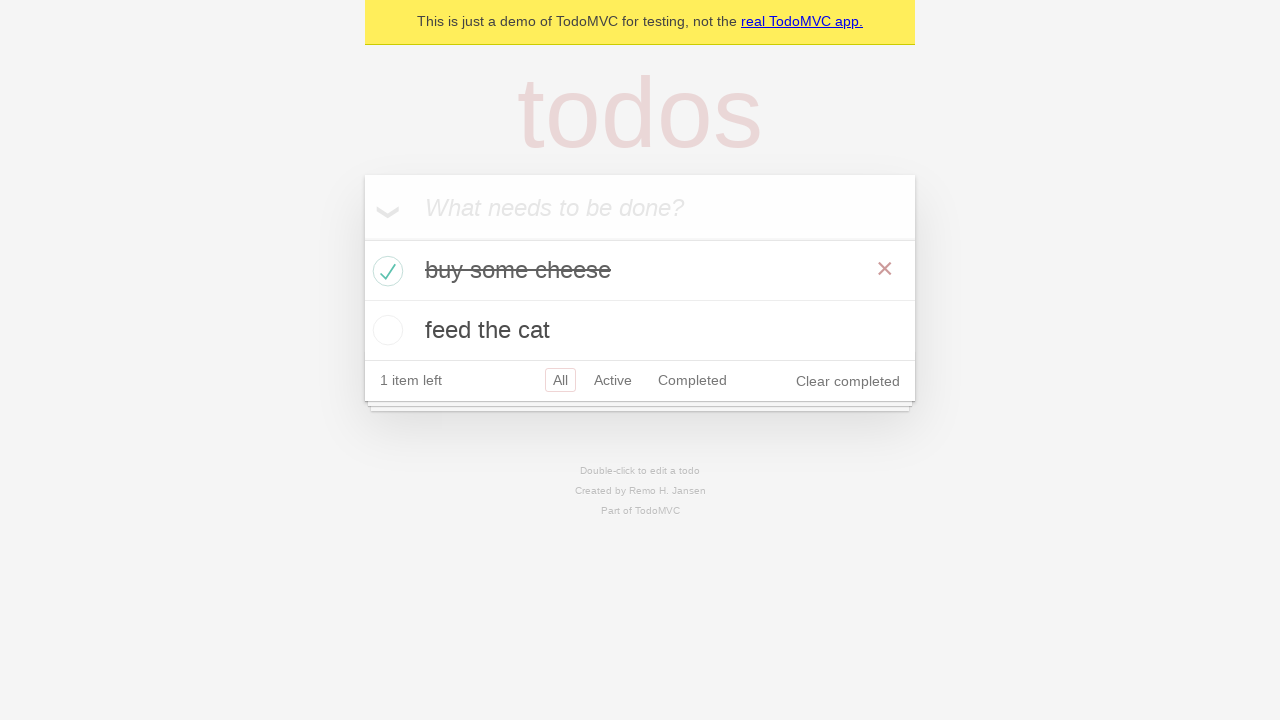

Unmarked first todo item as complete by unchecking toggle at (385, 271) on .todo-list li >> nth=0 >> .toggle
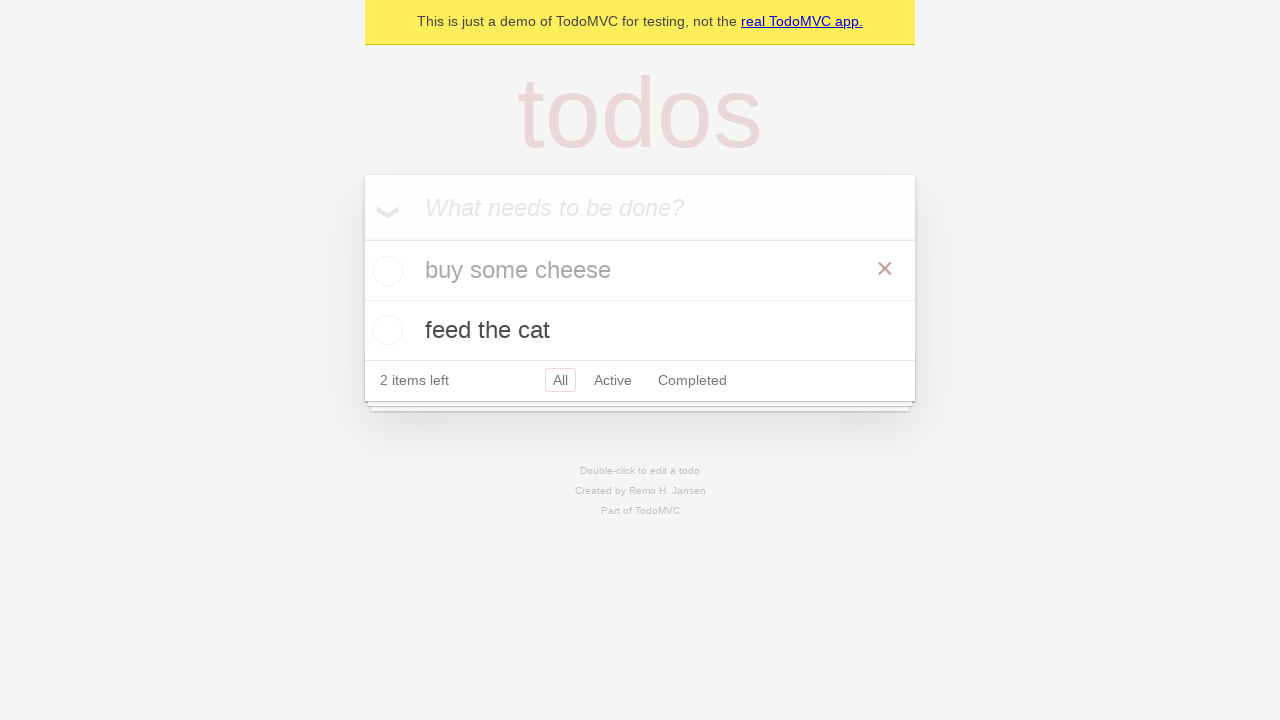

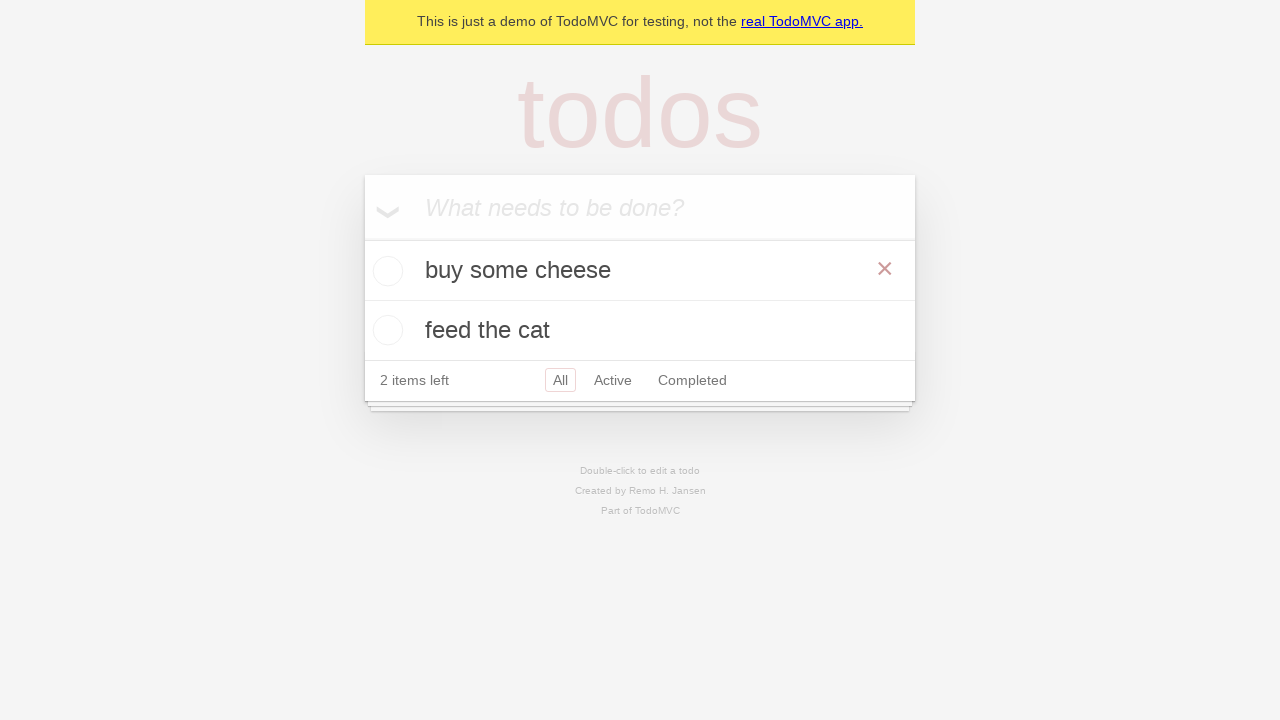